Tests explicit wait functionality by navigating to a Loader section, clicking a Run button, waiting for a modal to appear with "Lorem" text, and then clicking Save Changes.

Starting URL: http://demo.automationtesting.in/WebTable.html

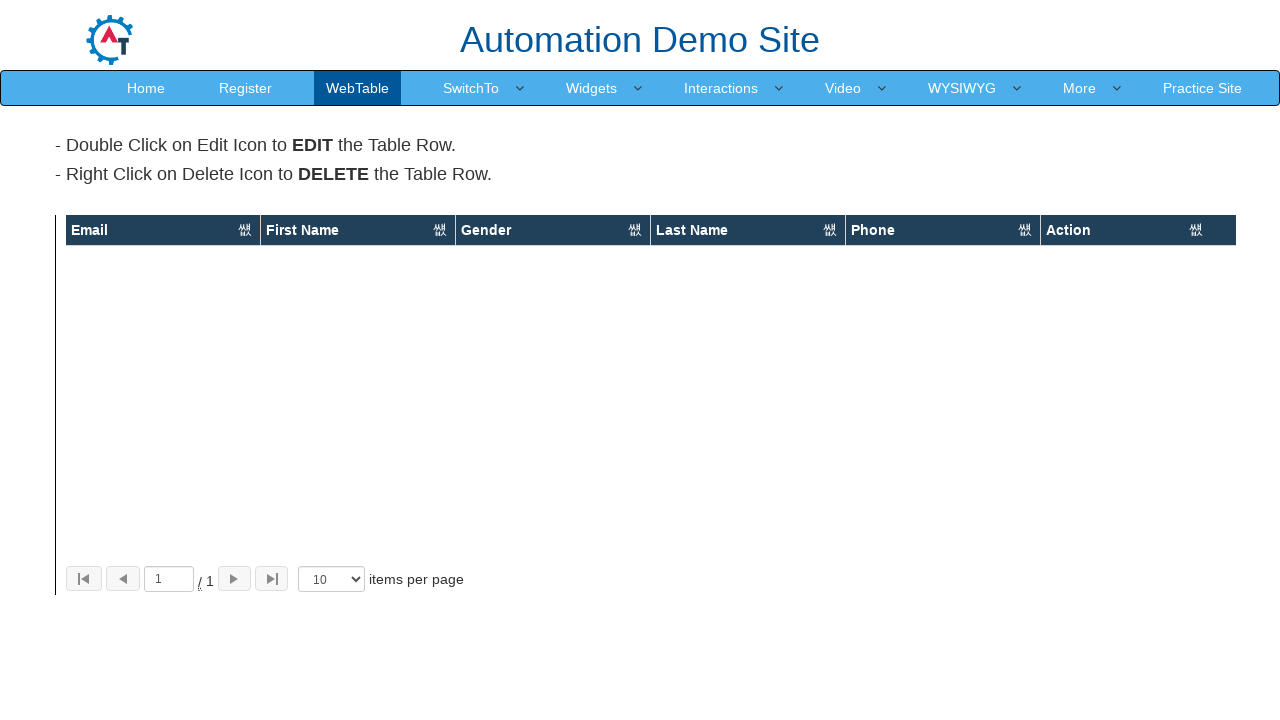

Clicked 'More' link at (1080, 88) on text=More
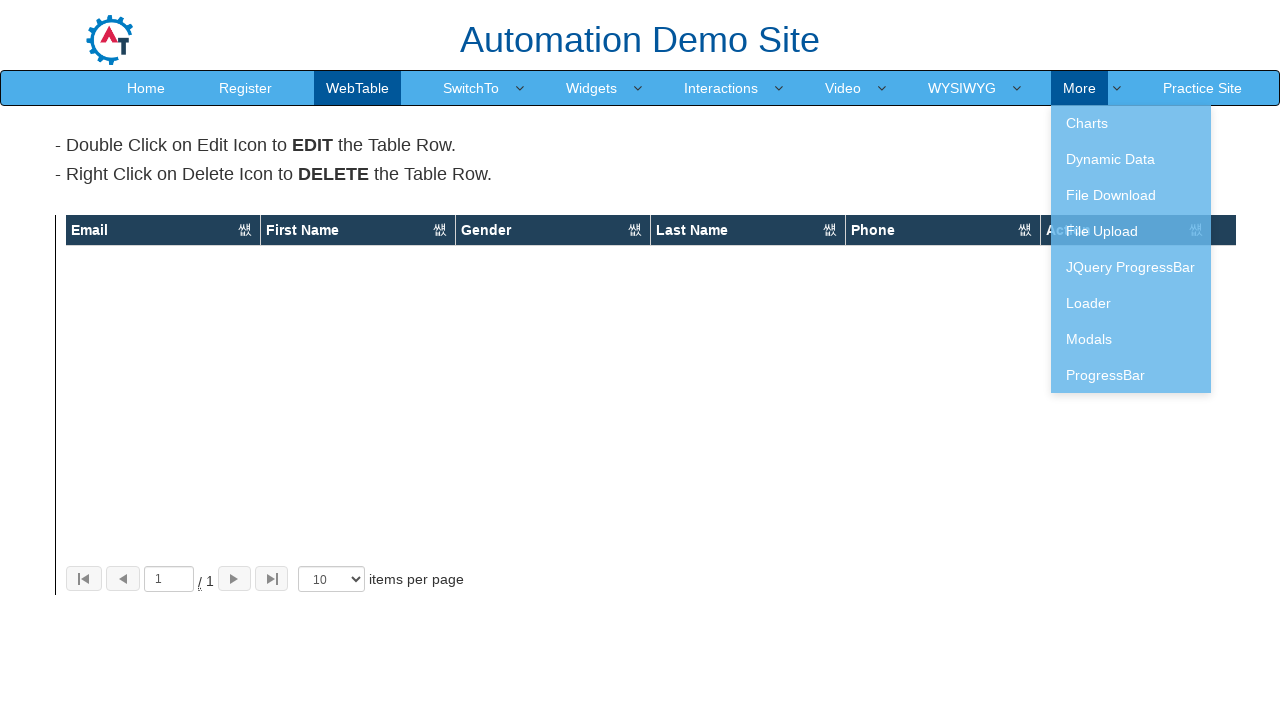

Clicked 'Loader' link to navigate to Loader section at (1131, 303) on text=Loader
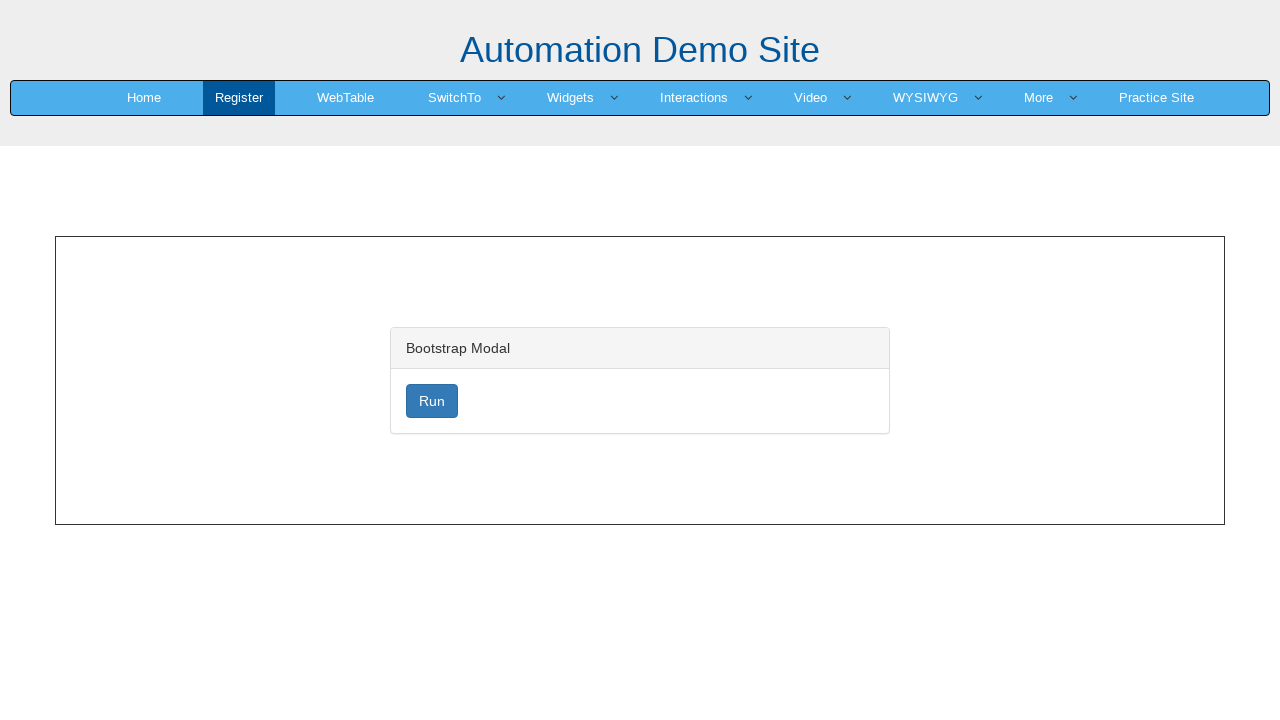

Clicked 'Run' button to trigger loader at (432, 401) on xpath=//button[contains(text(), 'Run')]
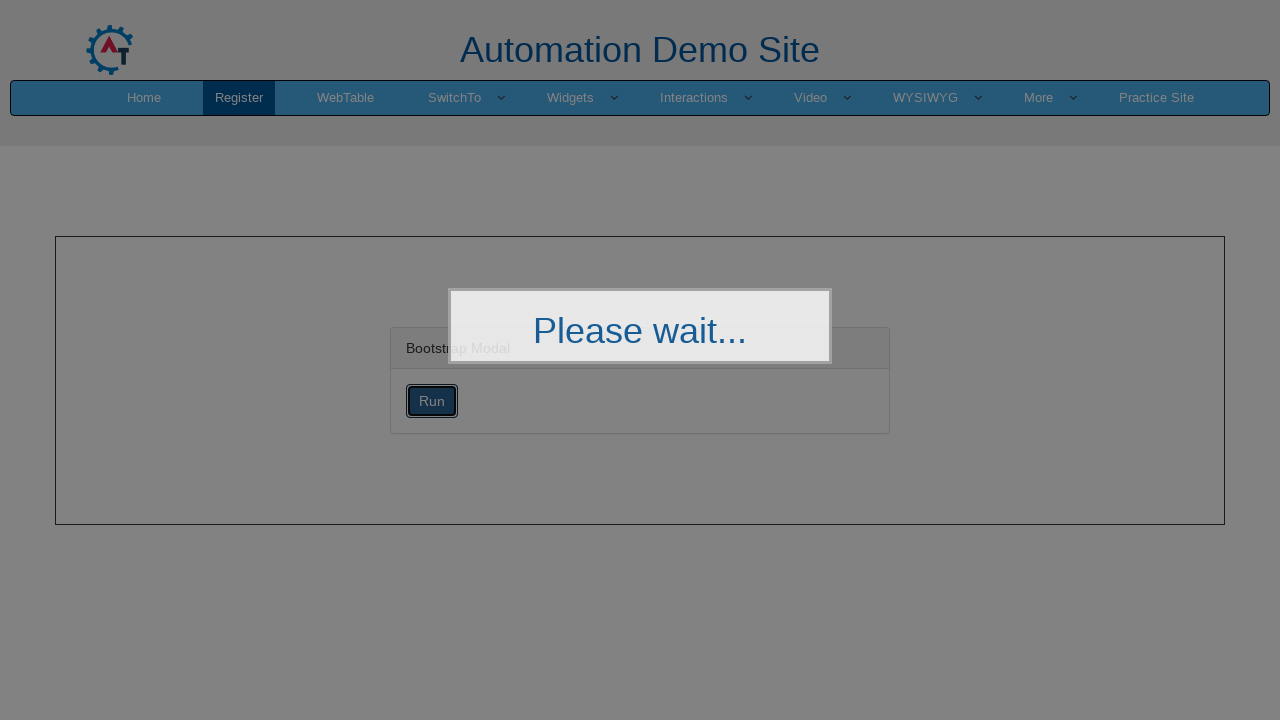

Modal body appeared
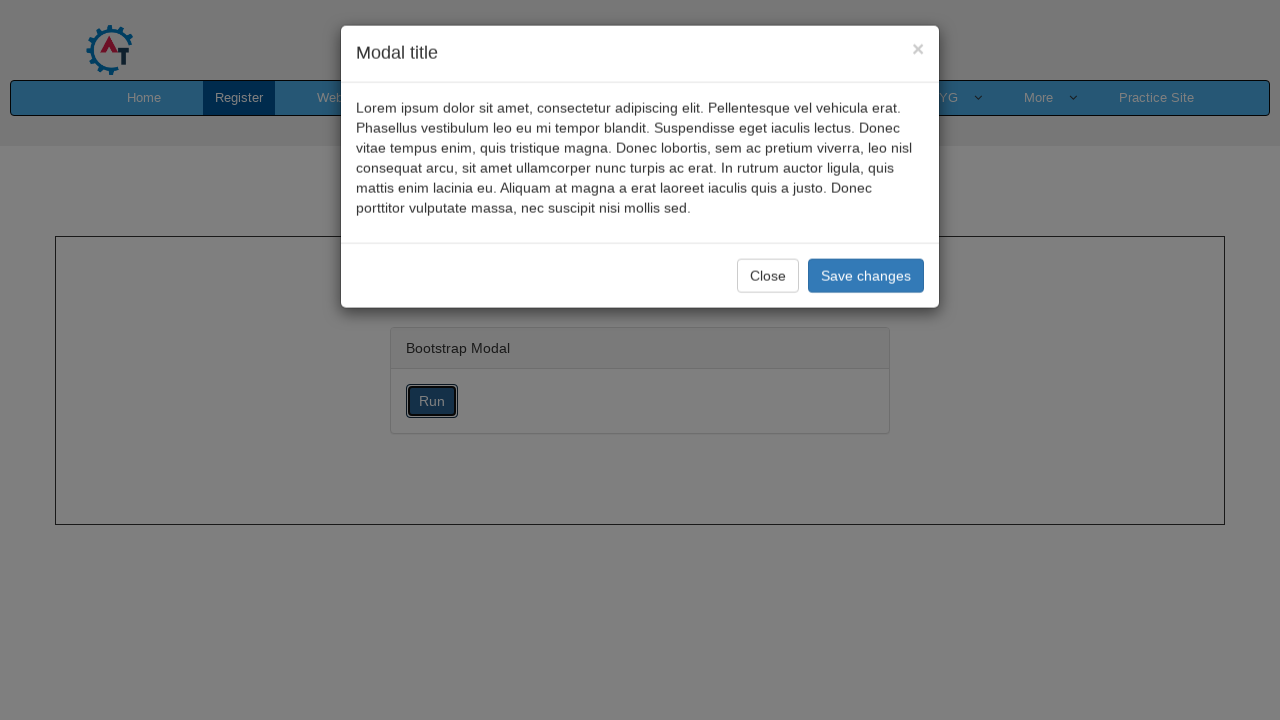

Modal with 'Lorem' text loaded successfully
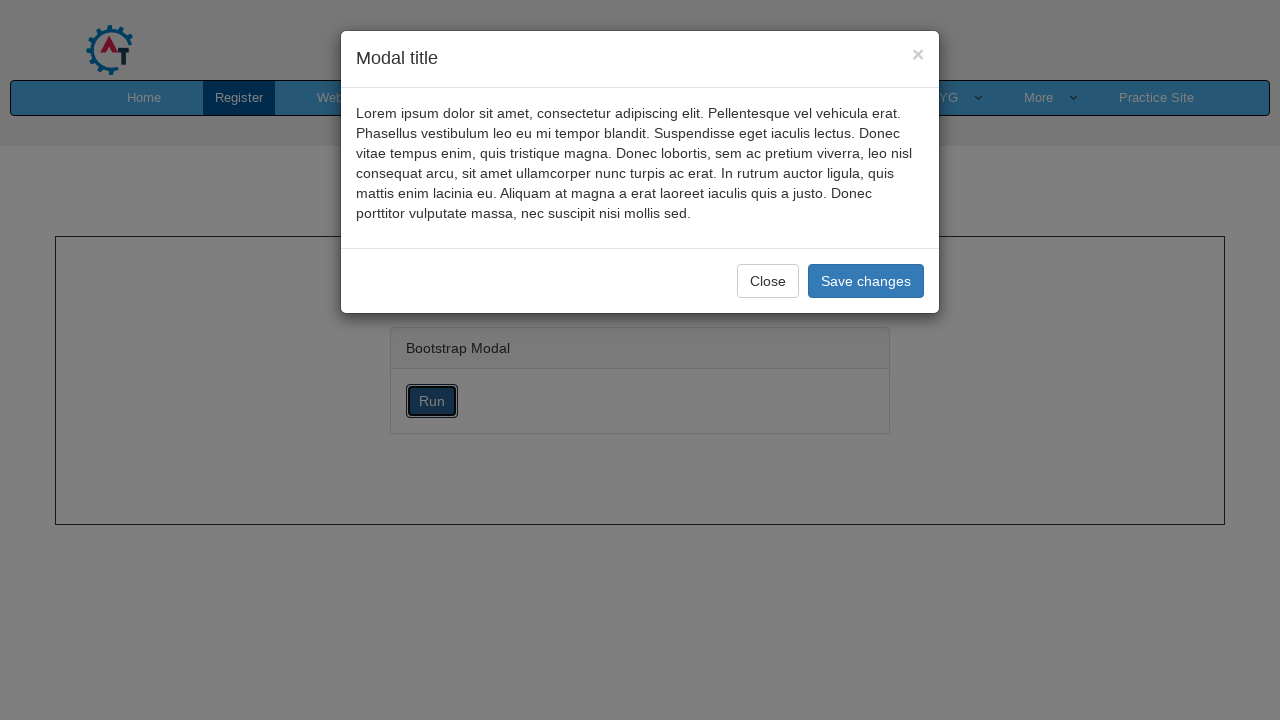

Clicked 'Save Changes' button in modal footer at (866, 281) on .modal-footer .btn-primary
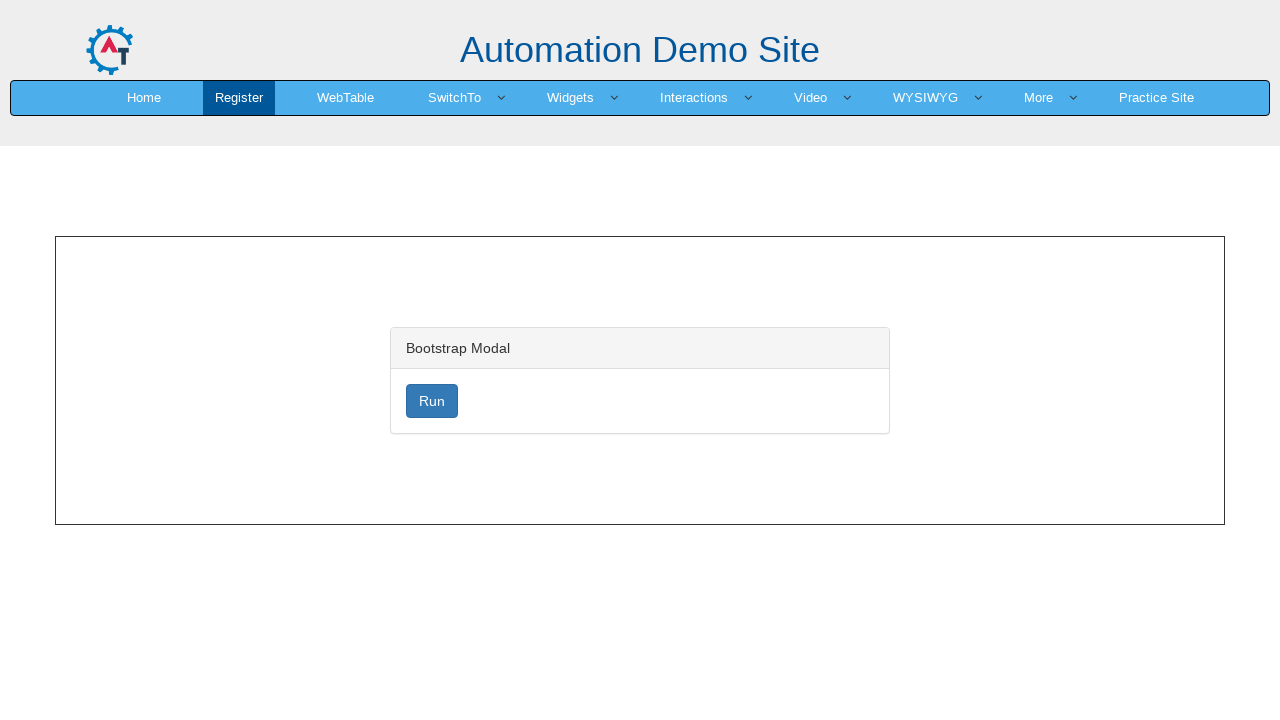

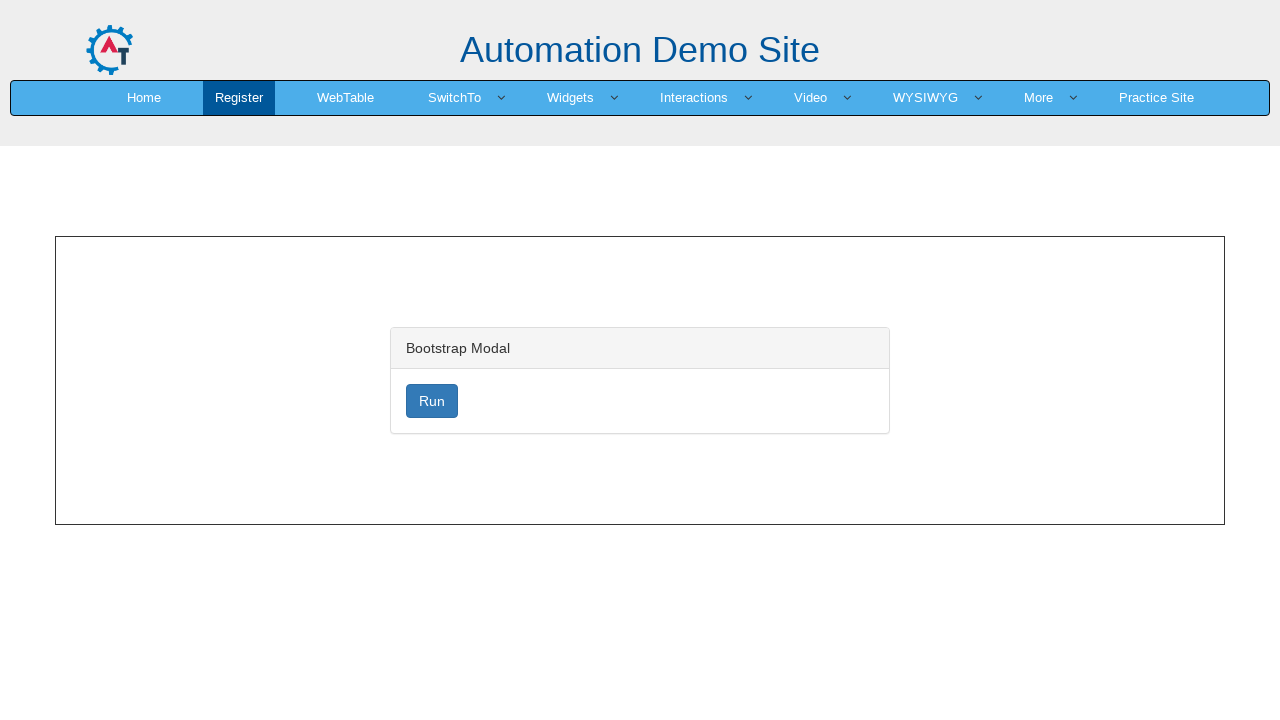